Navigates to BestBuy.com and verifies that the page title contains "best"

Starting URL: https://www.bestbuy.com

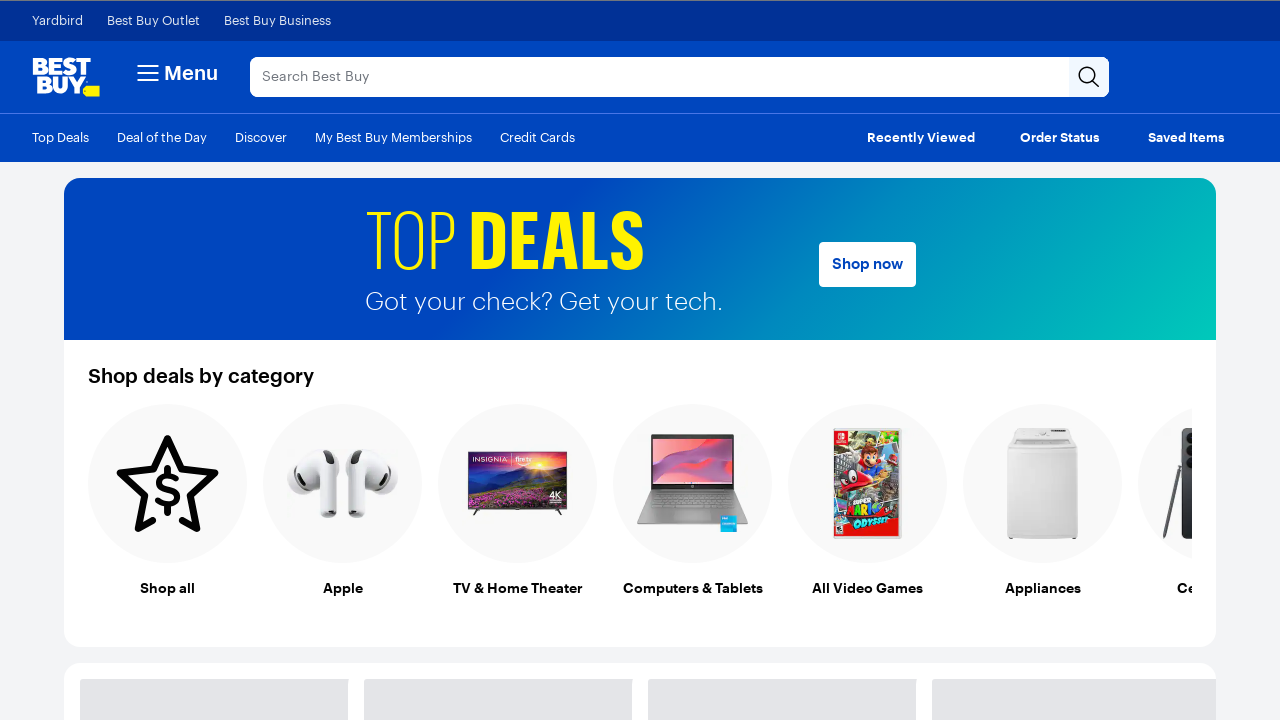

Navigated to BestBuy.com
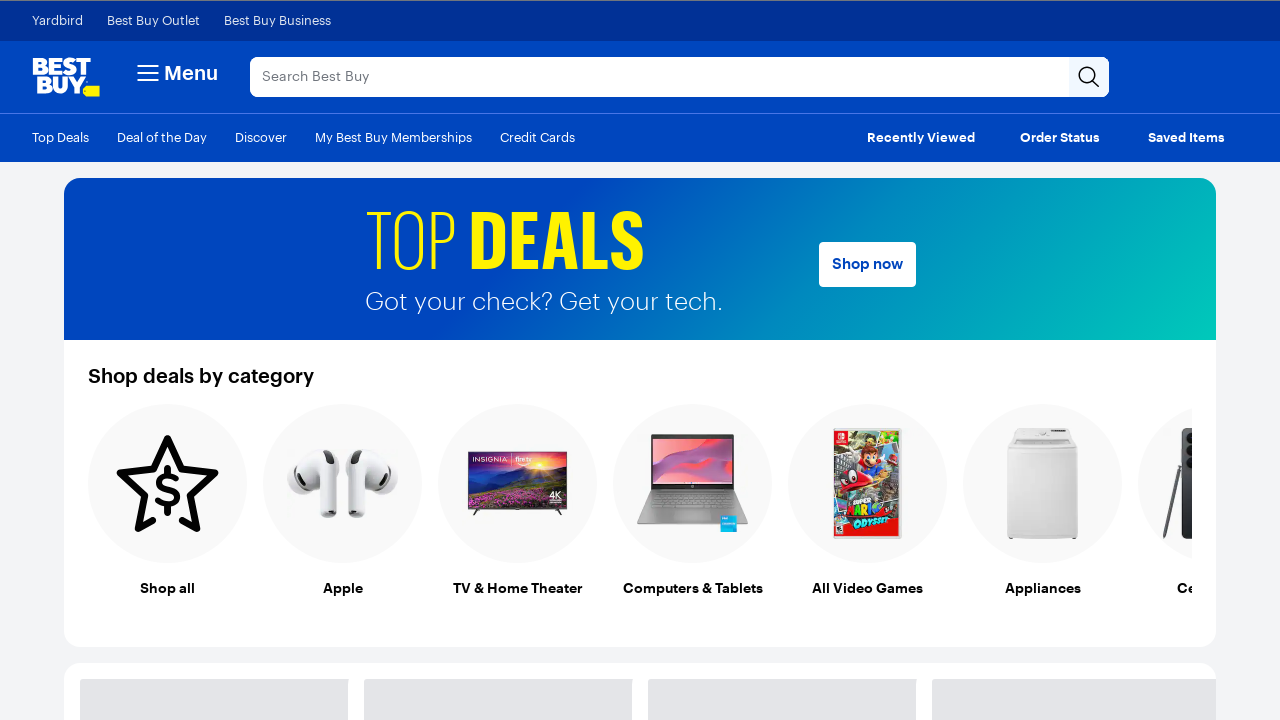

Retrieved page title
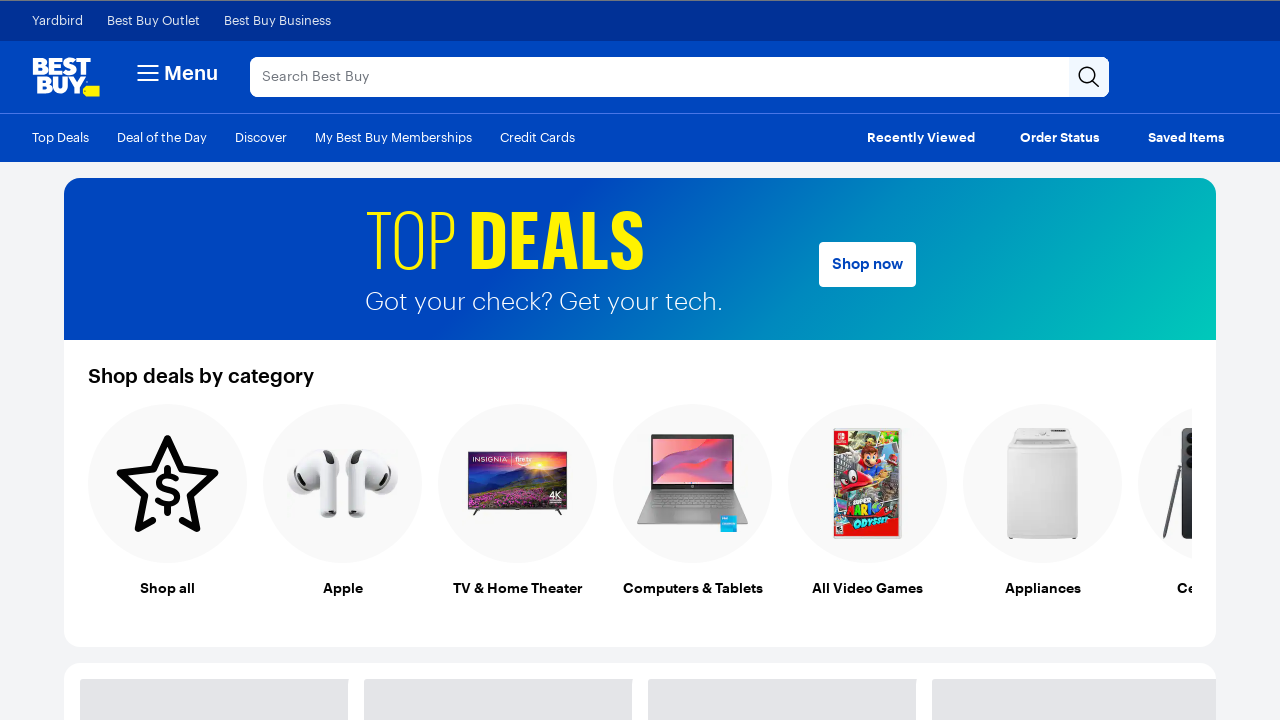

Verified page title contains 'best'
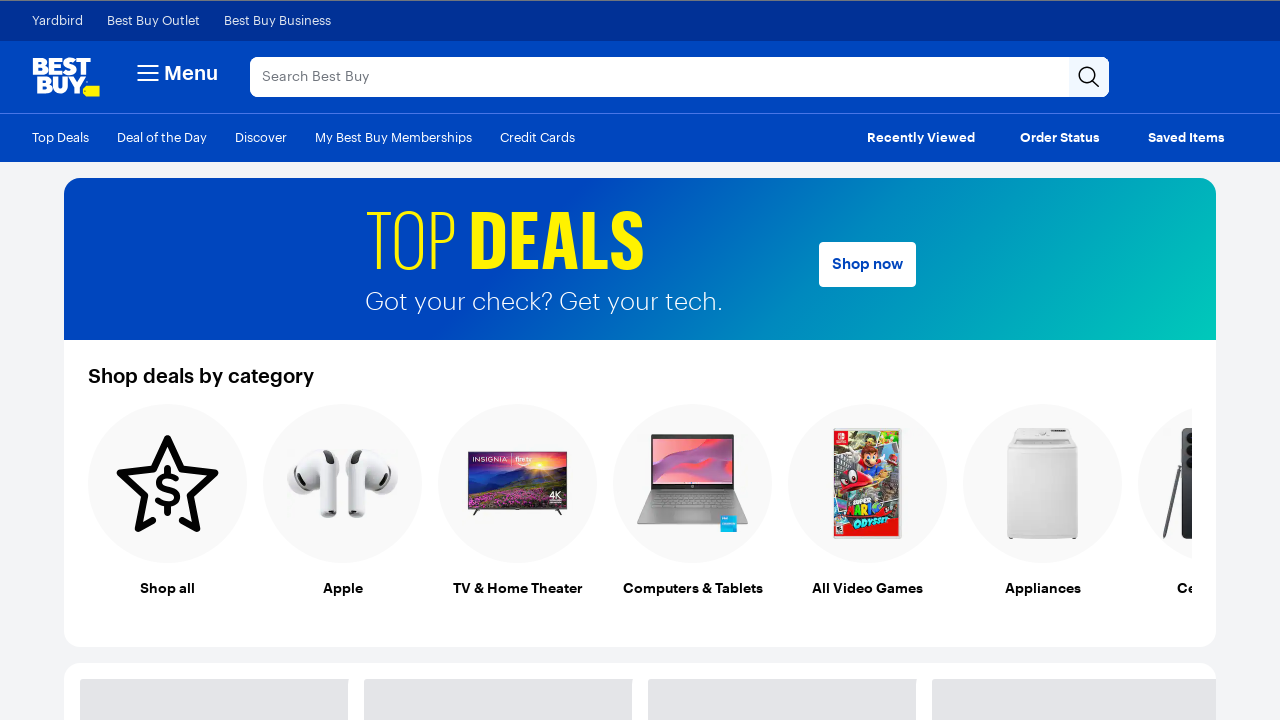

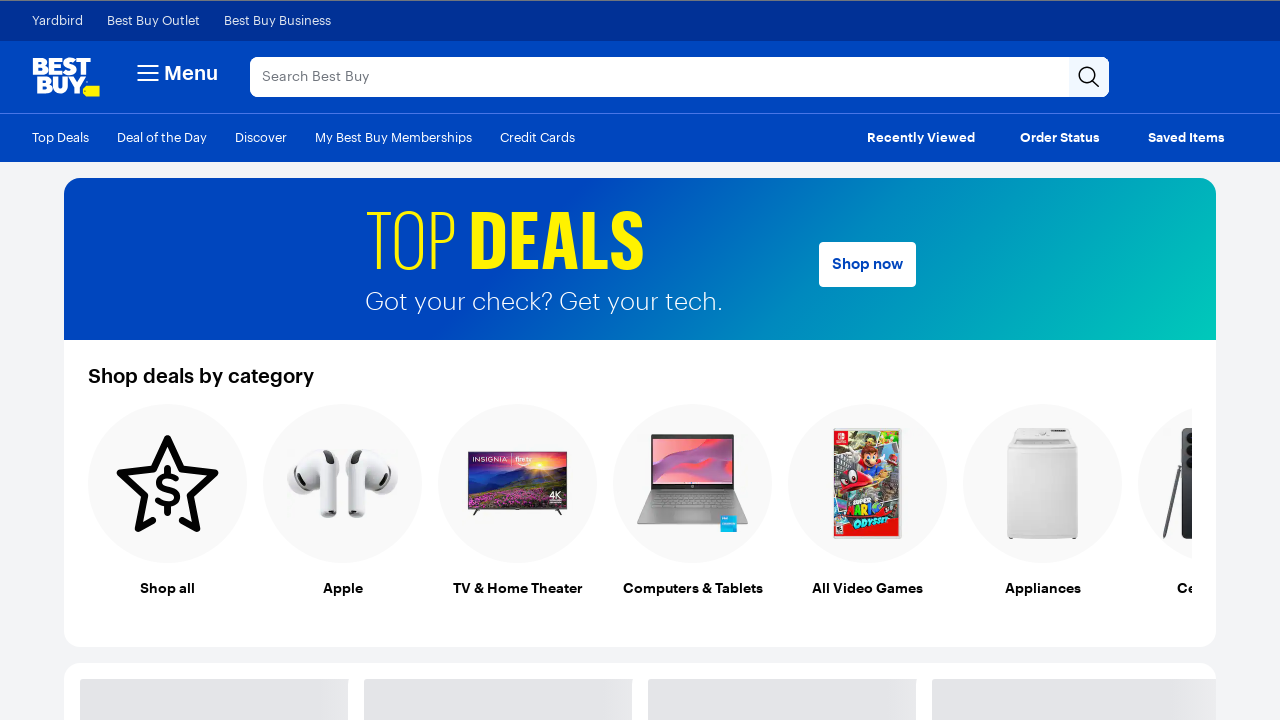